Tests handling of JavaScript prompt dialogs by clicking a button that triggers a prompt, entering text, and verifying the entered text appears in the result.

Starting URL: https://practice.cydeo.com/javascript_alerts

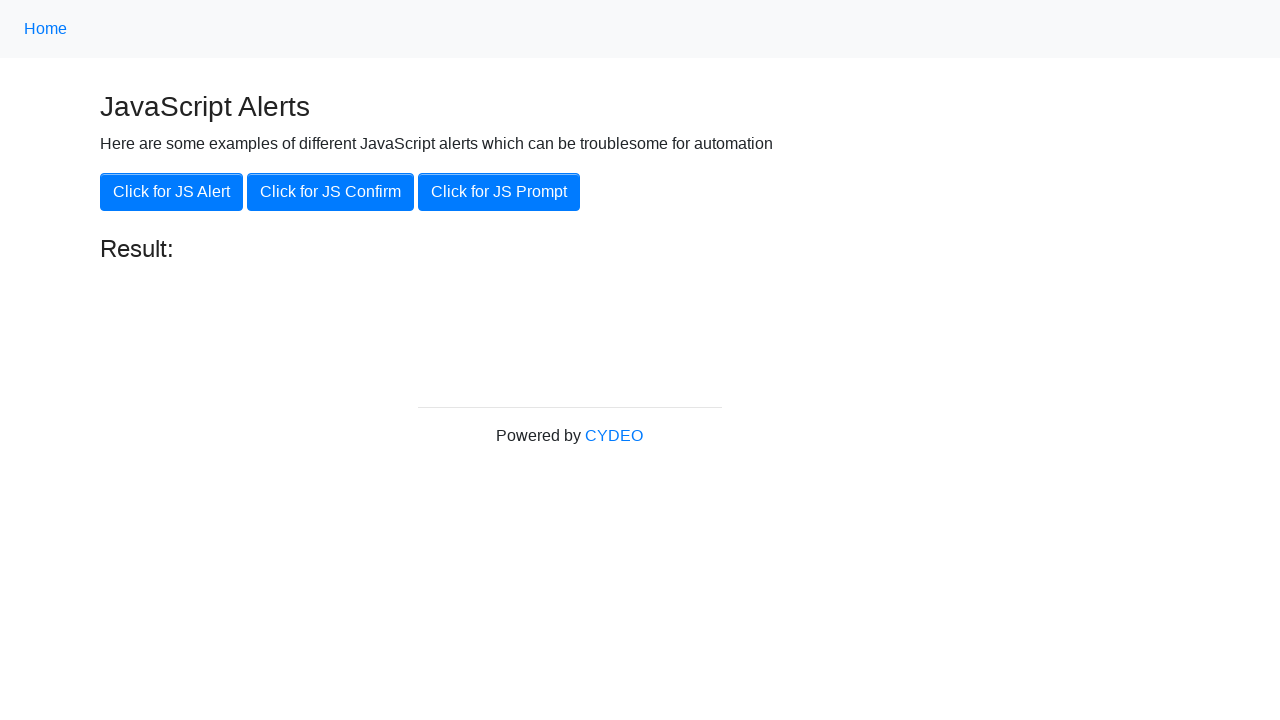

Set up dialog handler to accept prompt with 'Cydeo School' text
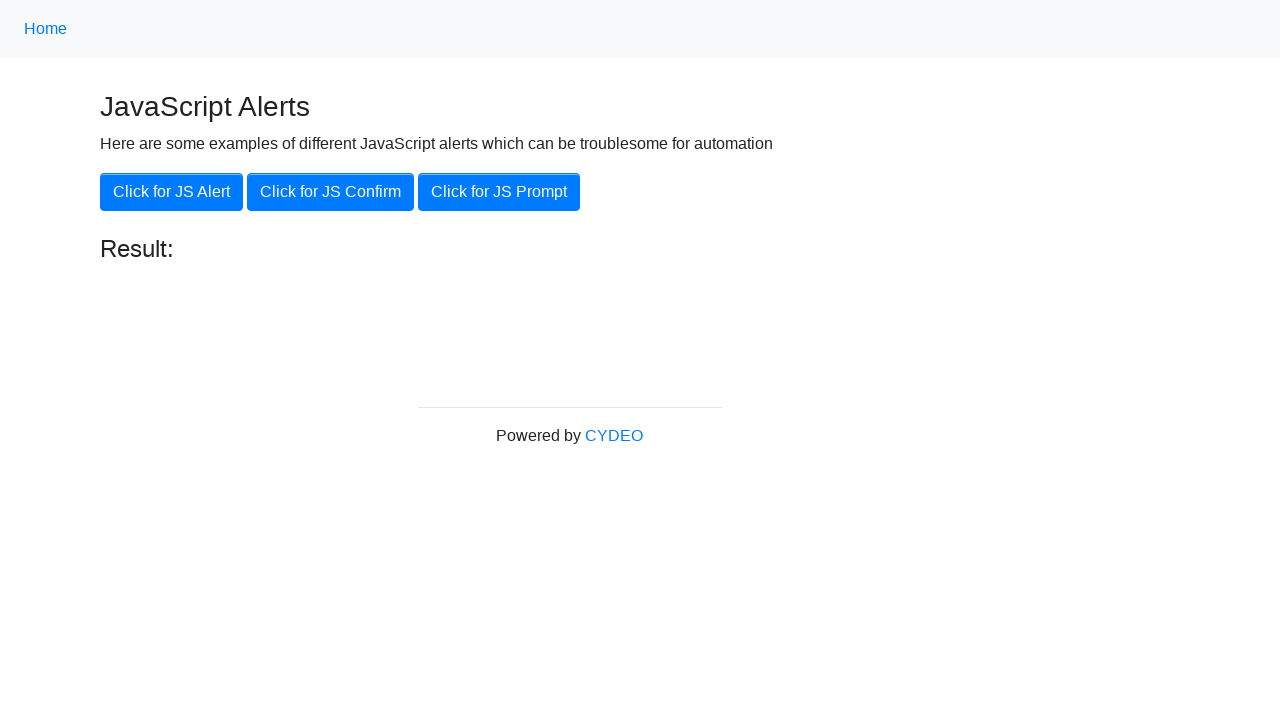

Clicked button to trigger JavaScript prompt dialog at (499, 192) on xpath=//button[@onclick='jsPrompt()']
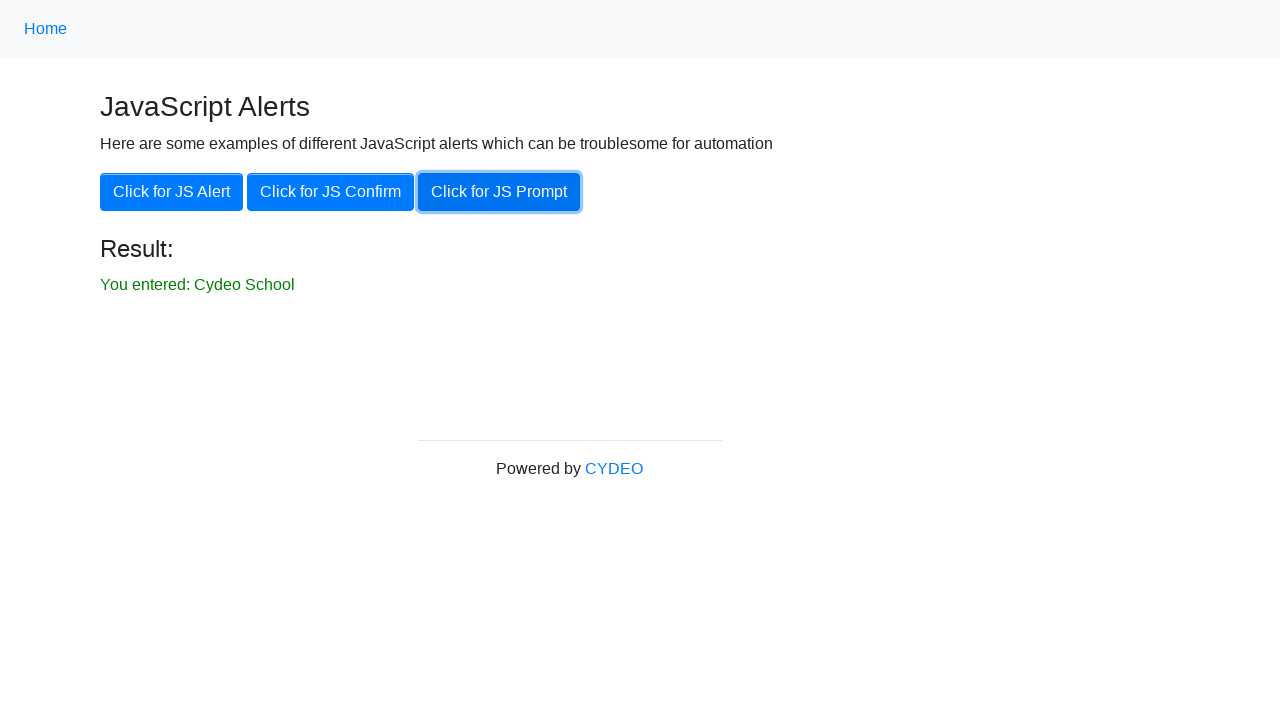

Result element appeared on page
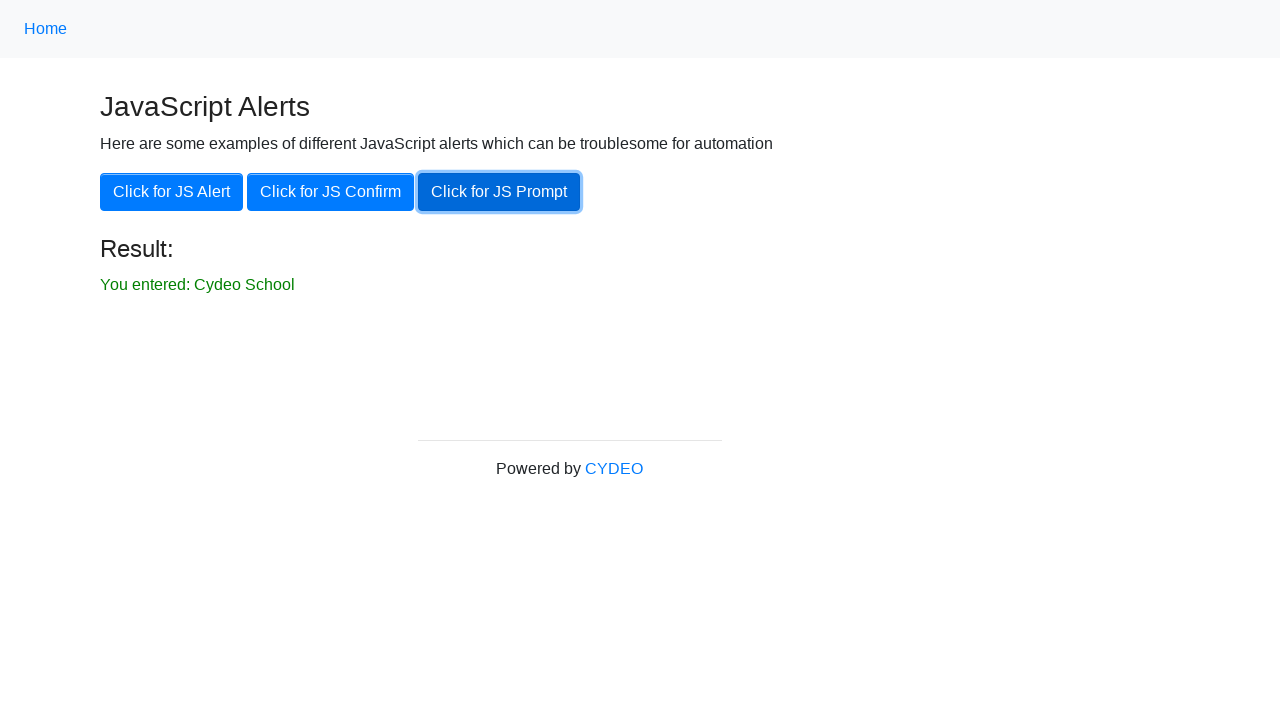

Retrieved result text from page
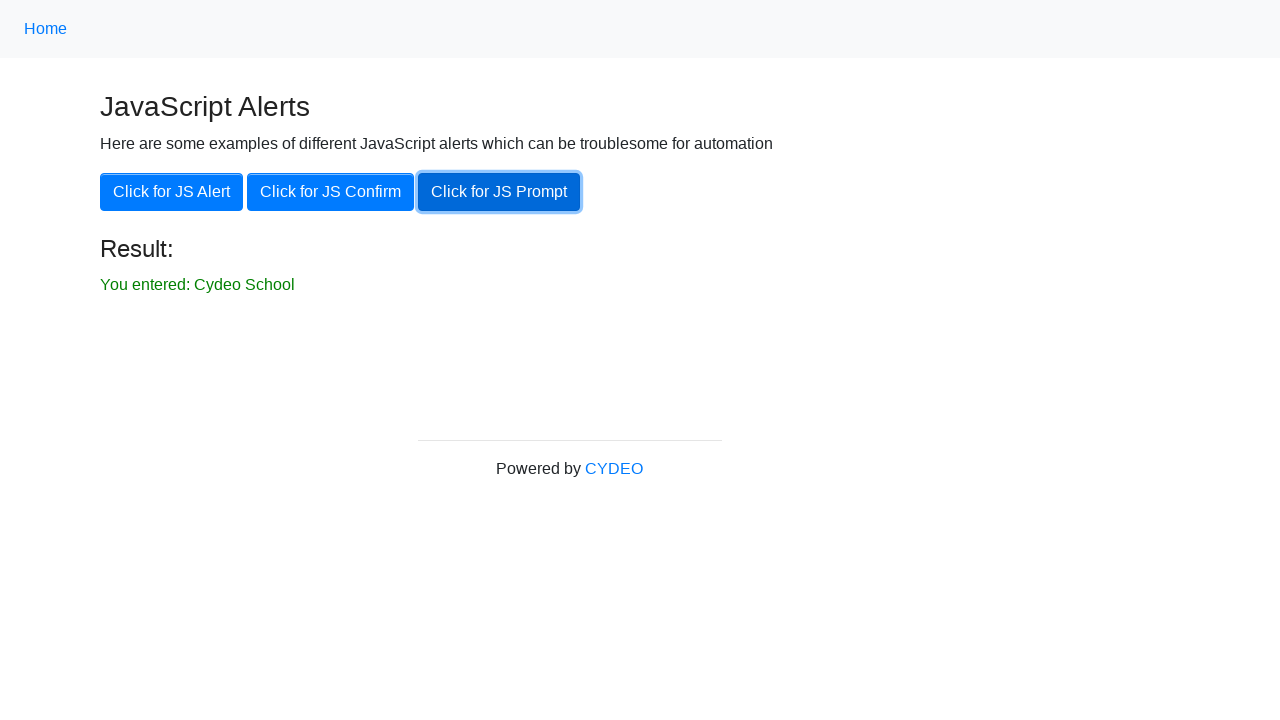

Verified that 'Cydeo School' is present in the result text
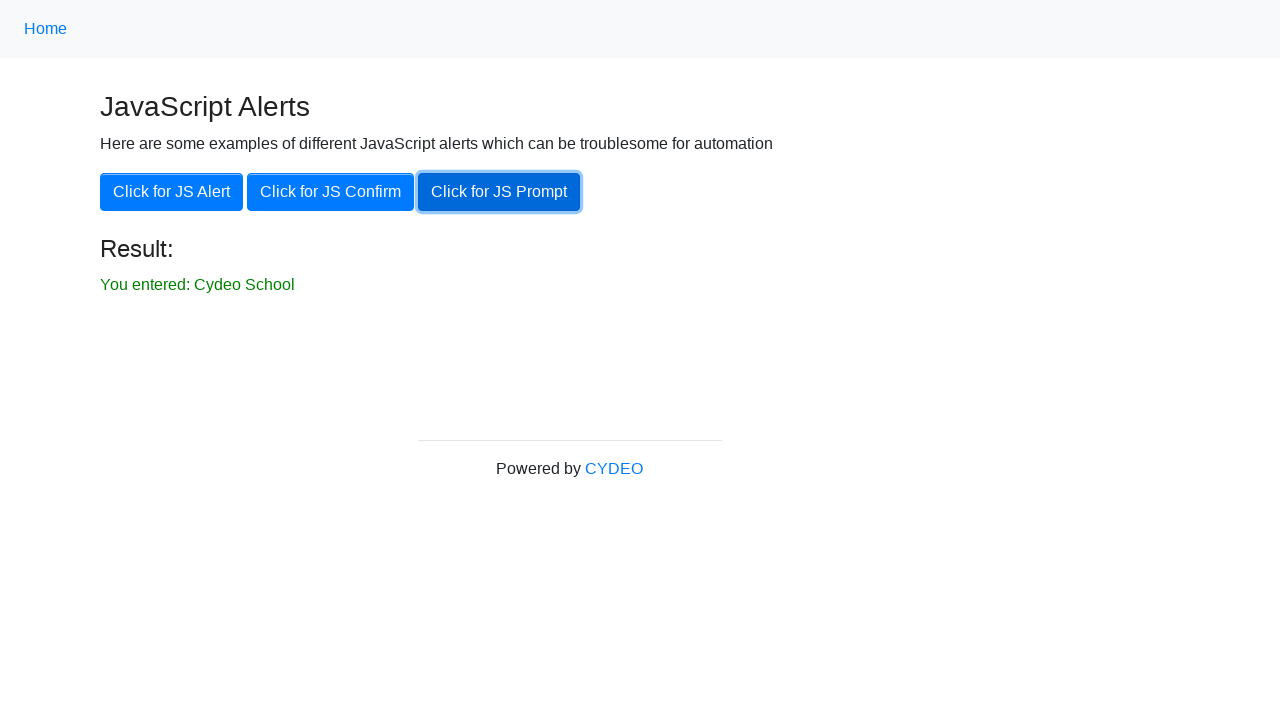

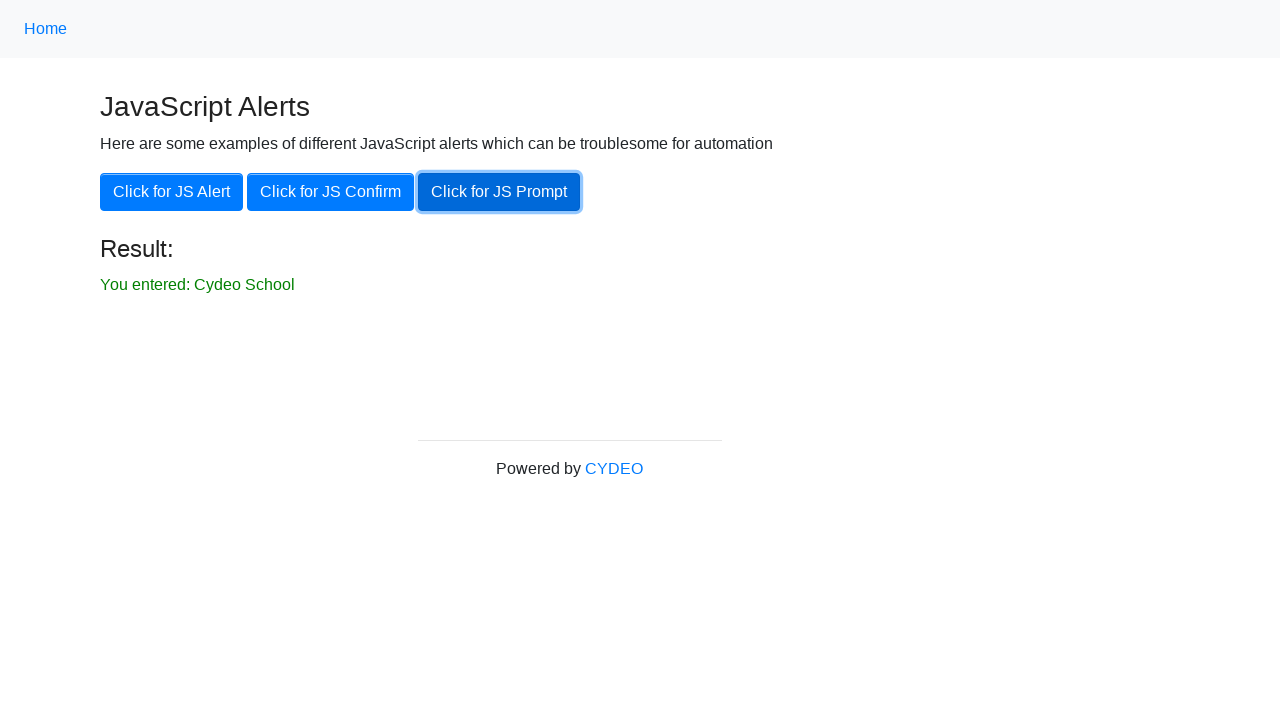